Tests the Alcon Toric Calculator by selecting country and language, accepting terms and conditions, and filling out the calculator form with surgeon/patient names, product selection, eye selection, and formula selection.

Starting URL: https://www.myalcon-toriccalc.com/

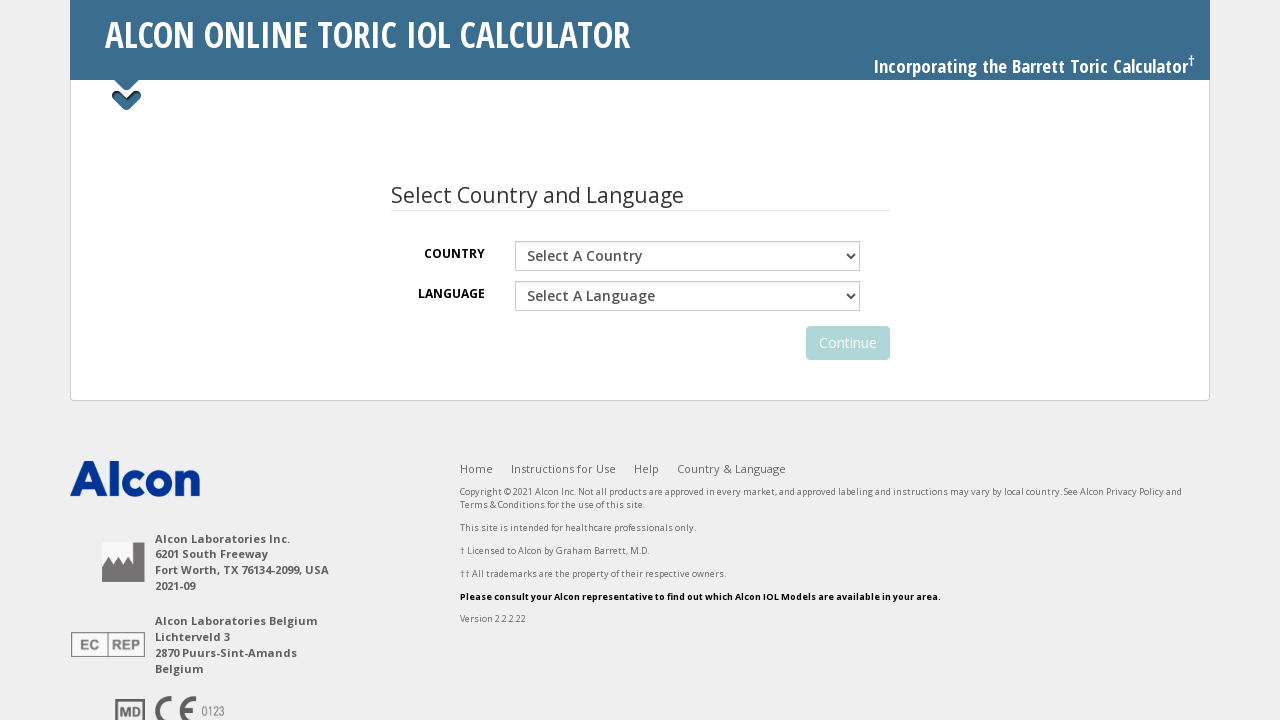

Country dropdown became available
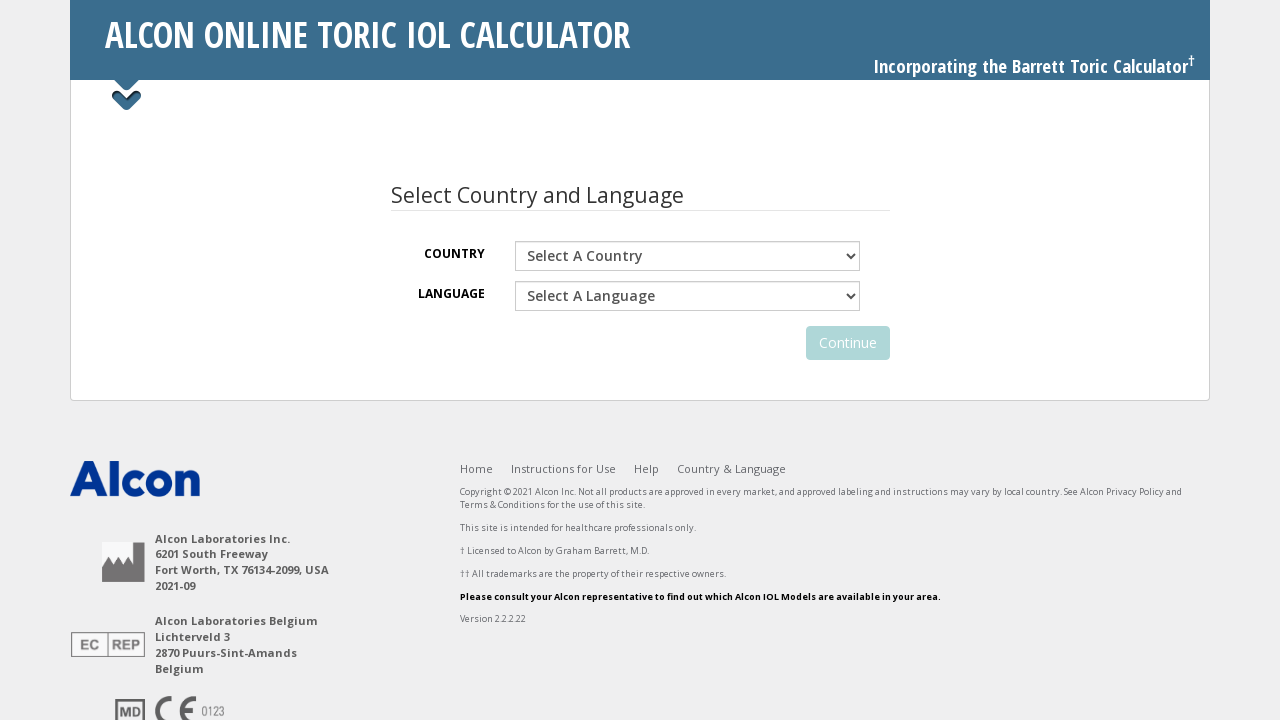

Selected United States from country dropdown on #countrydropDown
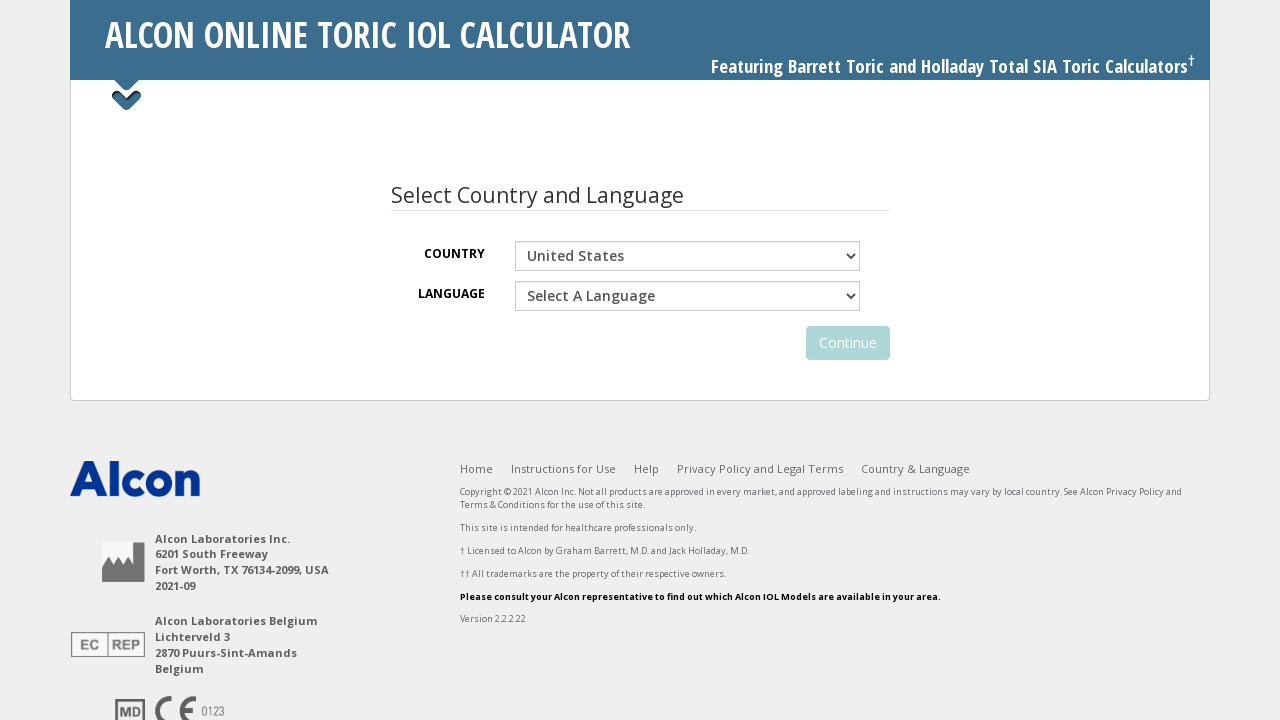

Waited for language dropdown to populate
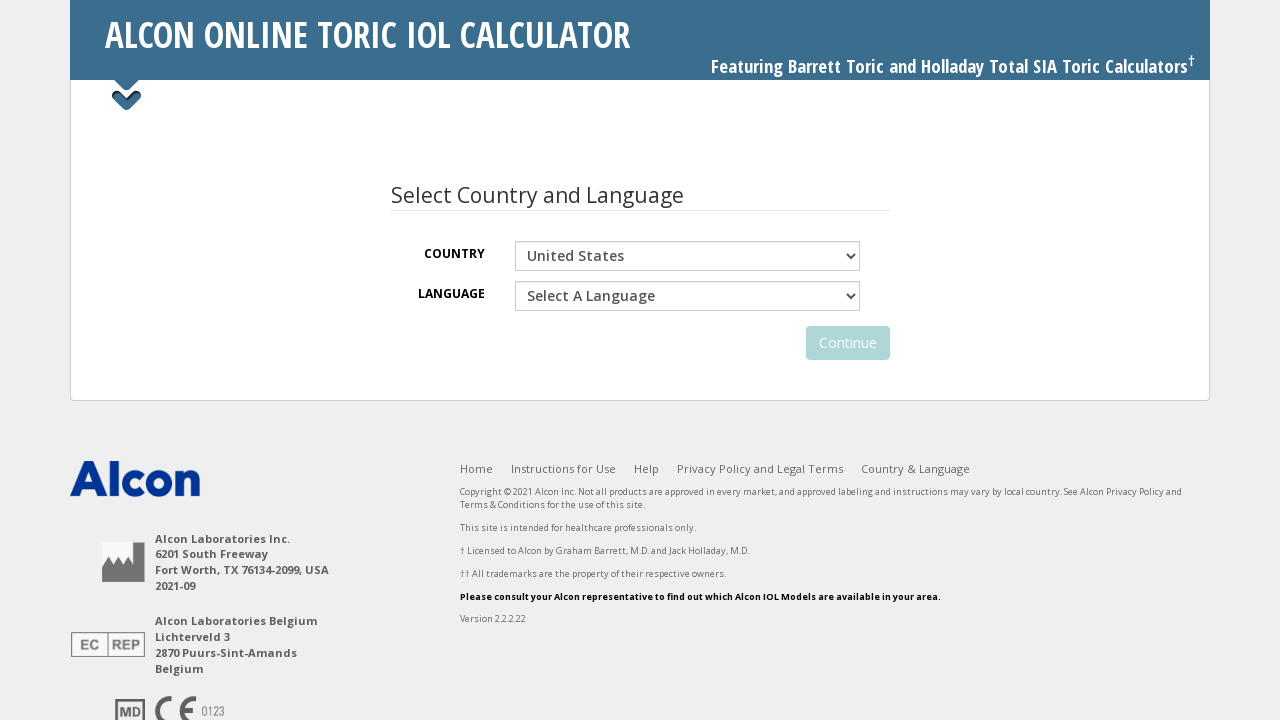

Selected English from language dropdown on #languagedropDown
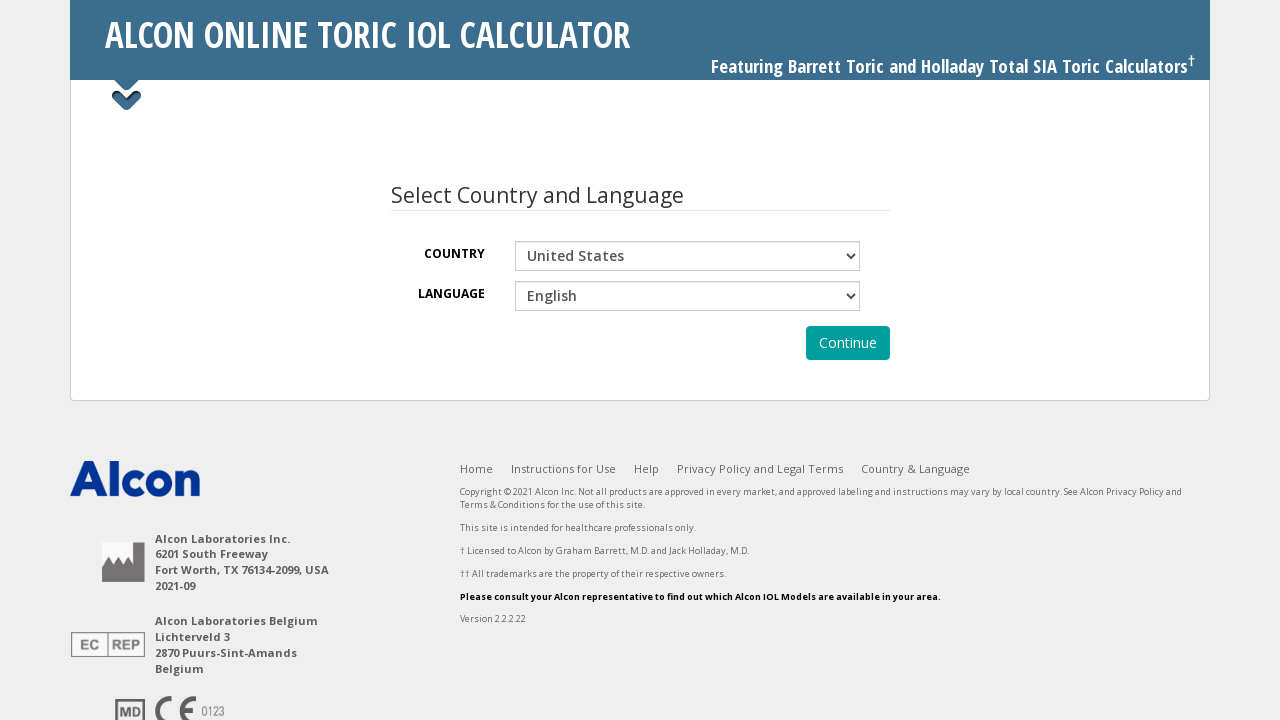

Clicked Continue button on country/language selection page at (848, 343) on #countryLanguageContinue
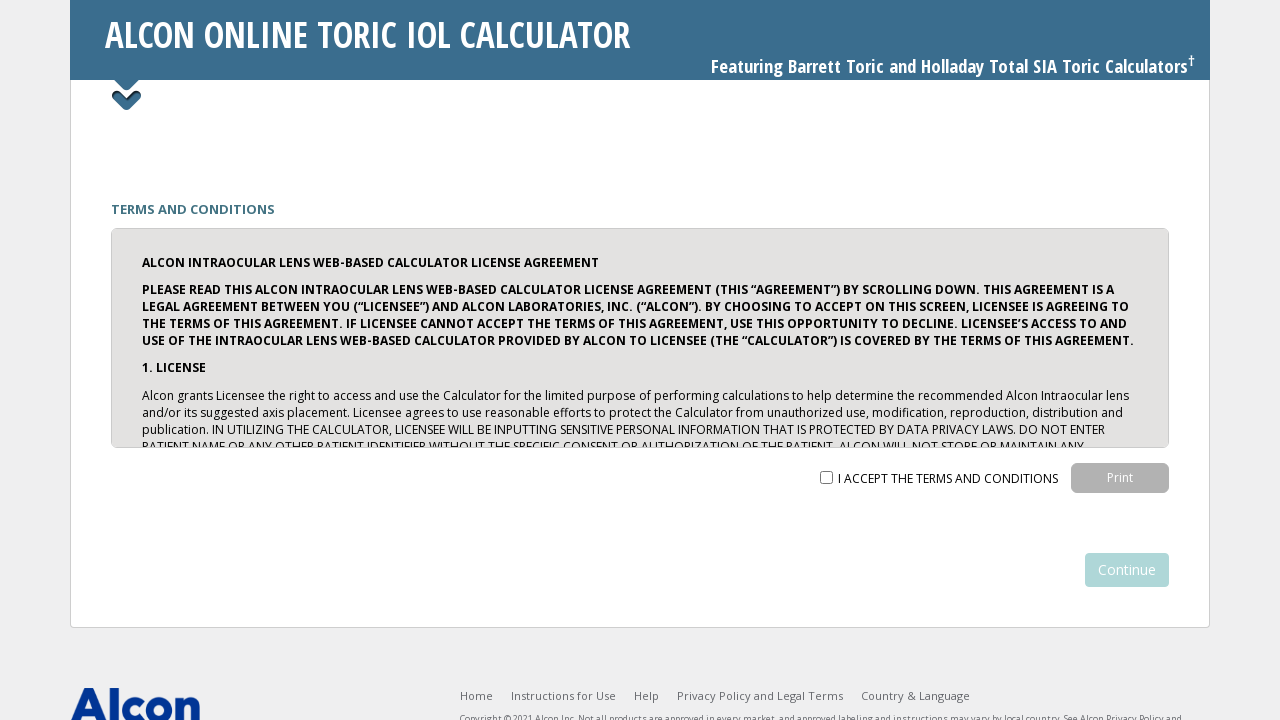

Terms and Conditions page loaded
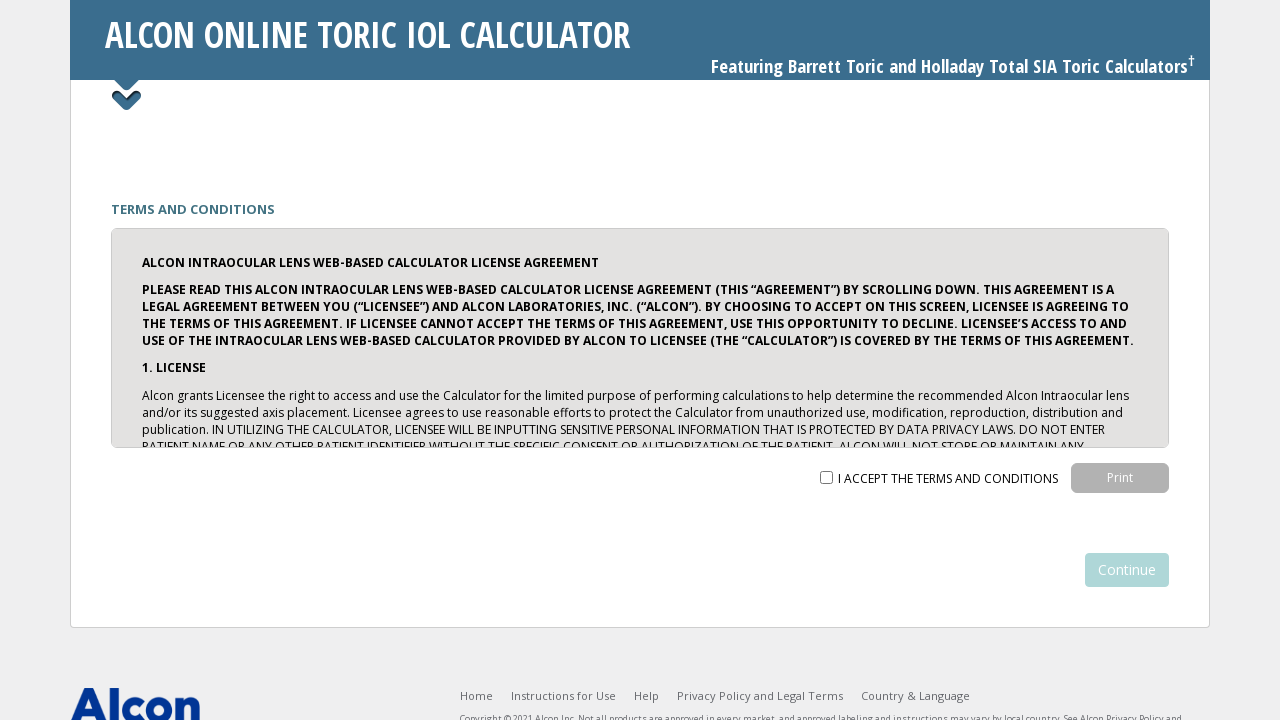

Checked 'I Agree' checkbox on Terms and Conditions page at (826, 478) on #termsConditionsIAgree
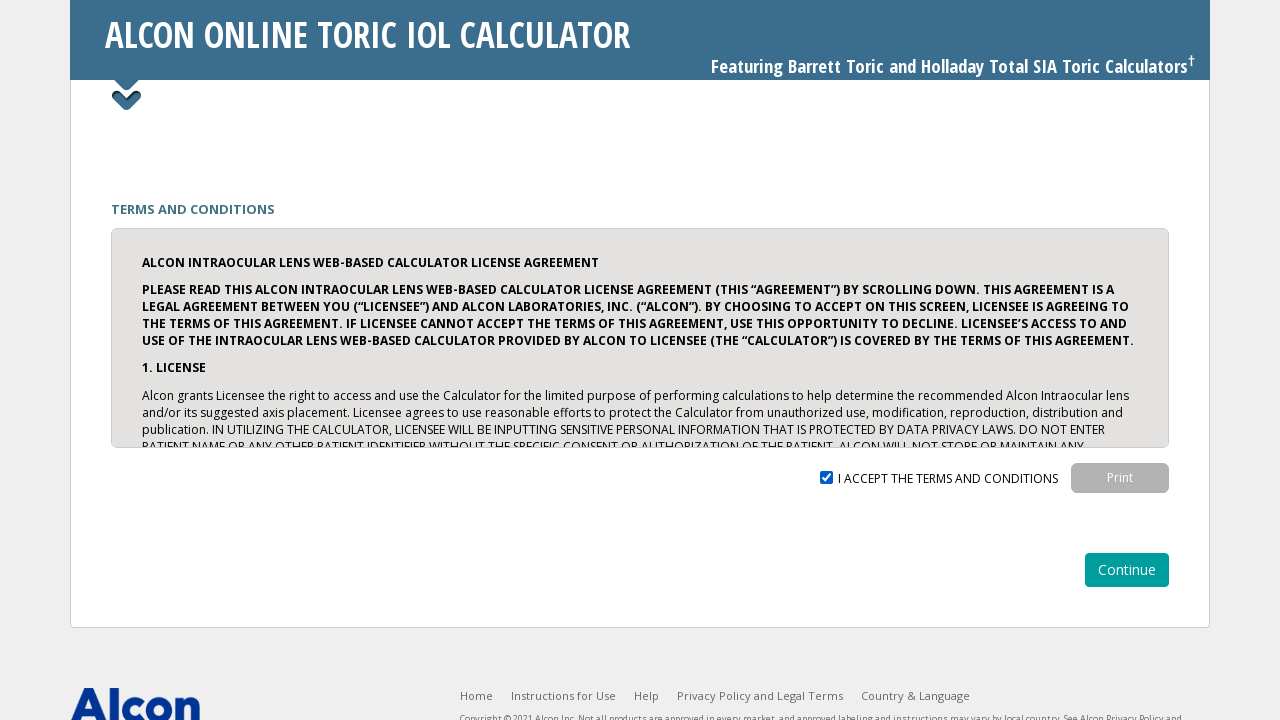

Clicked Continue button on Terms and Conditions page at (1127, 570) on #termsConditionsContinue
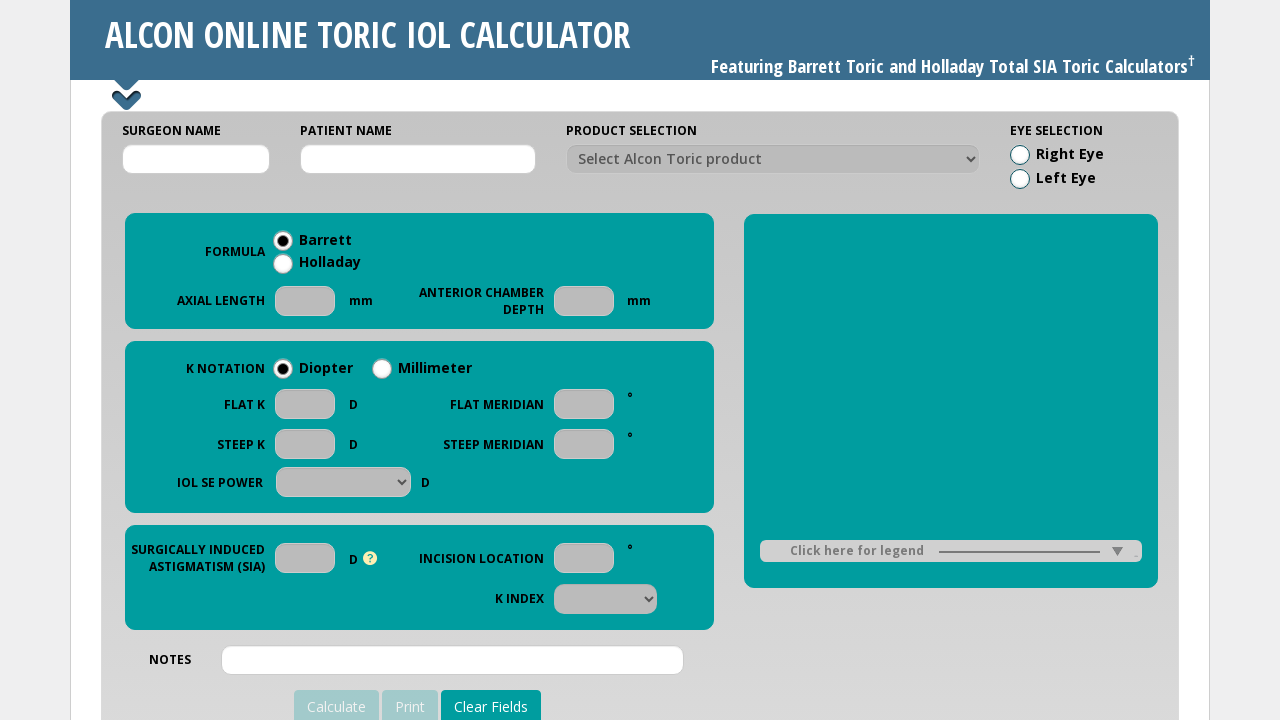

Calculator form loaded
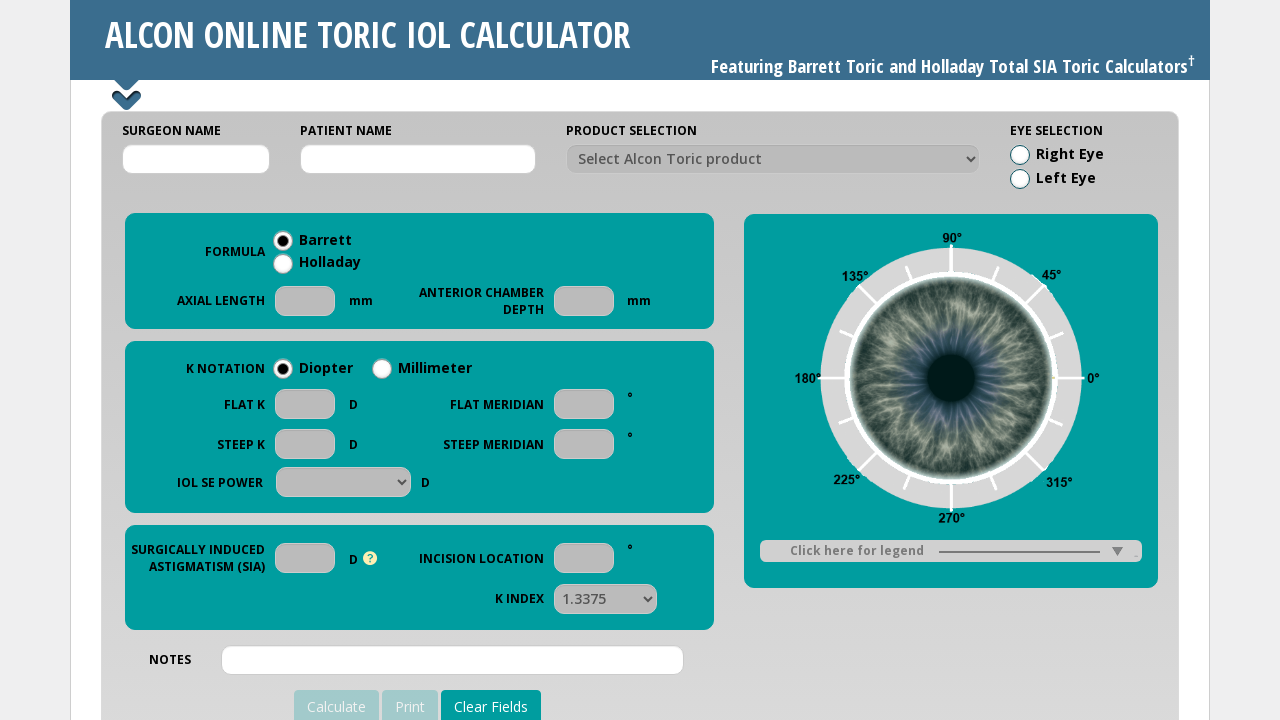

Filled surgeon name with 'Dr. James Wilson' on input[name='surgeonNameTextbox']
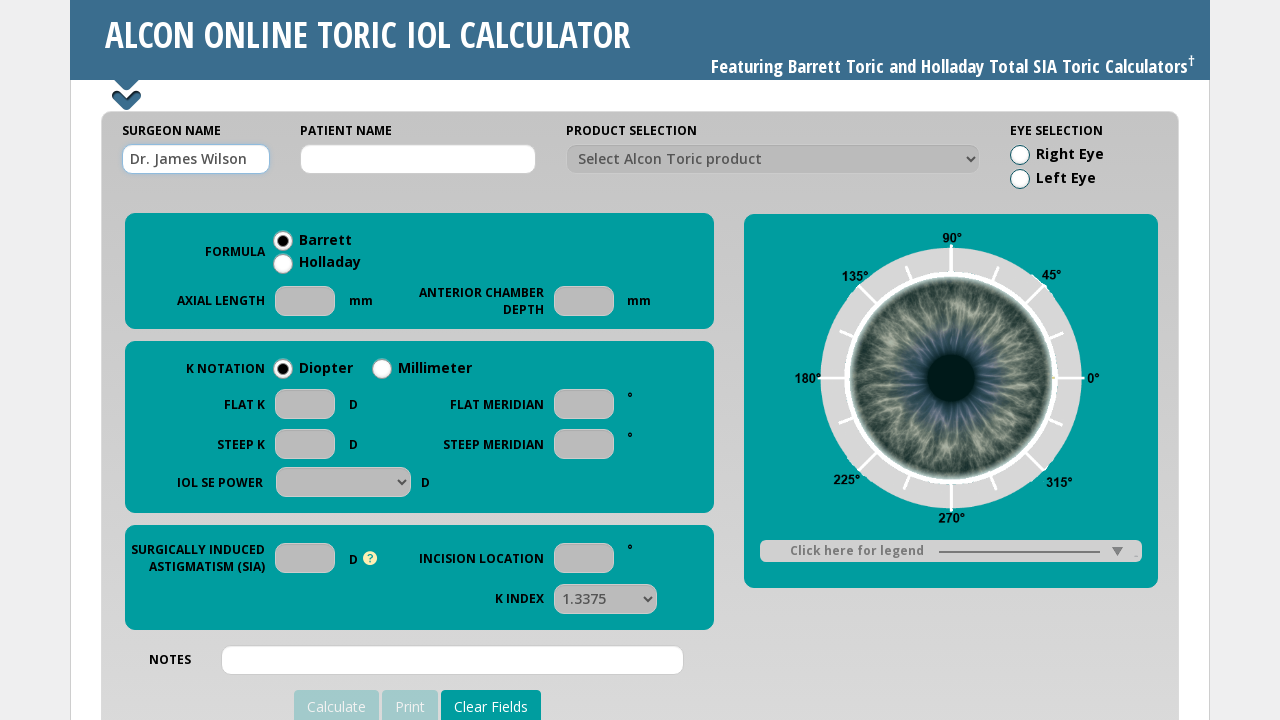

Filled patient name with 'John Smith' on input[name='patientFirstNametextBox']
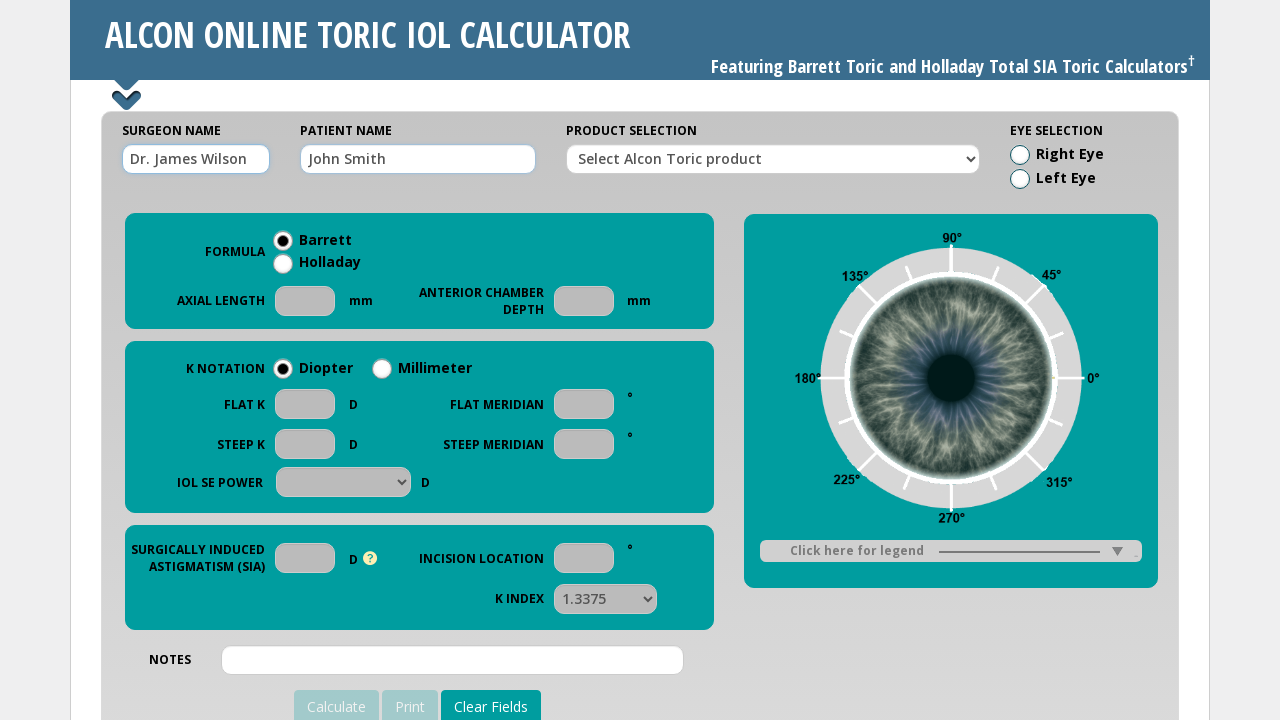

Selected IQ Toric SN6ATx product on select[name='productdropdown']
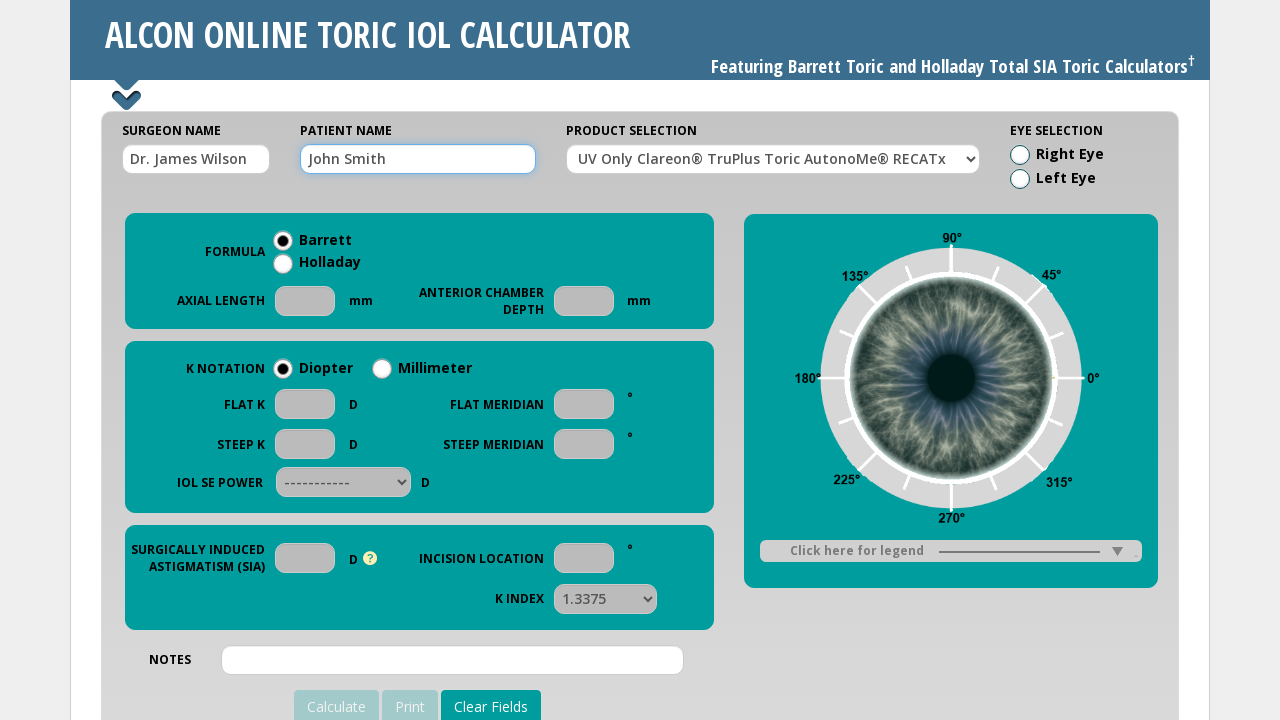

Selected Right Eye at (1057, 154) on label[for='eyeSelectRightEye']
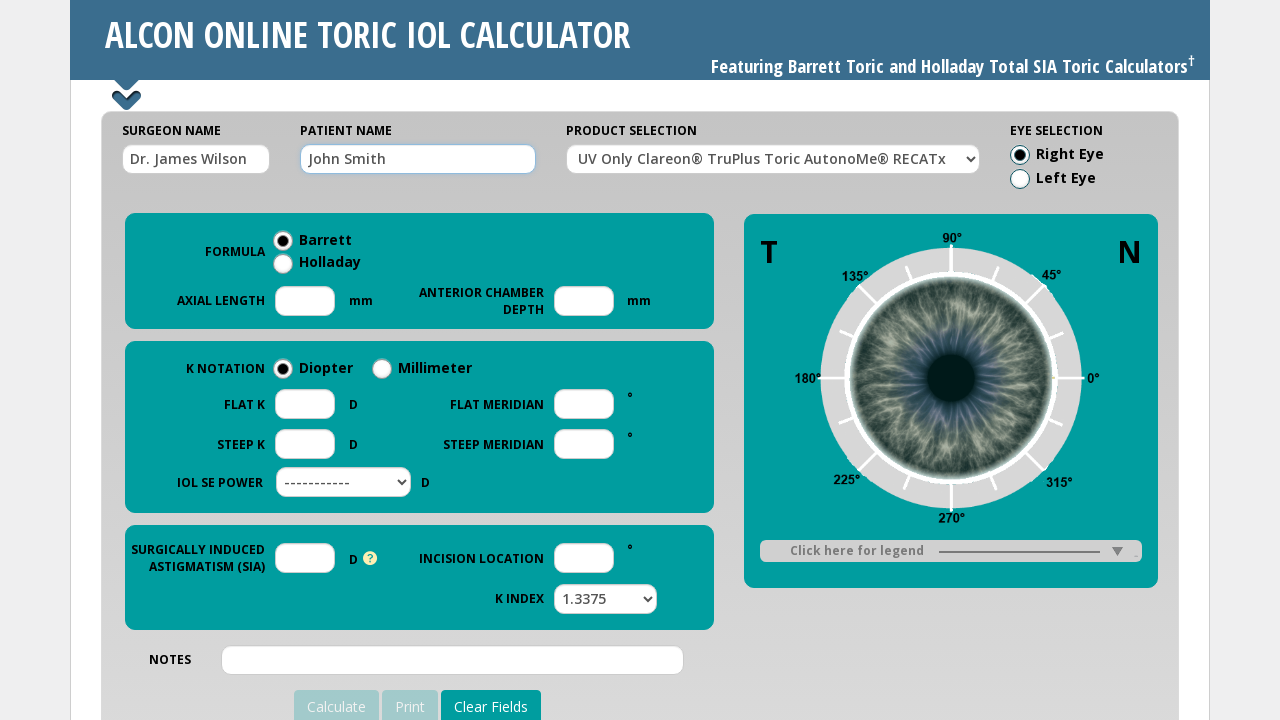

Selected Barrett formula at (313, 241) on label[for='formulaBarrett']
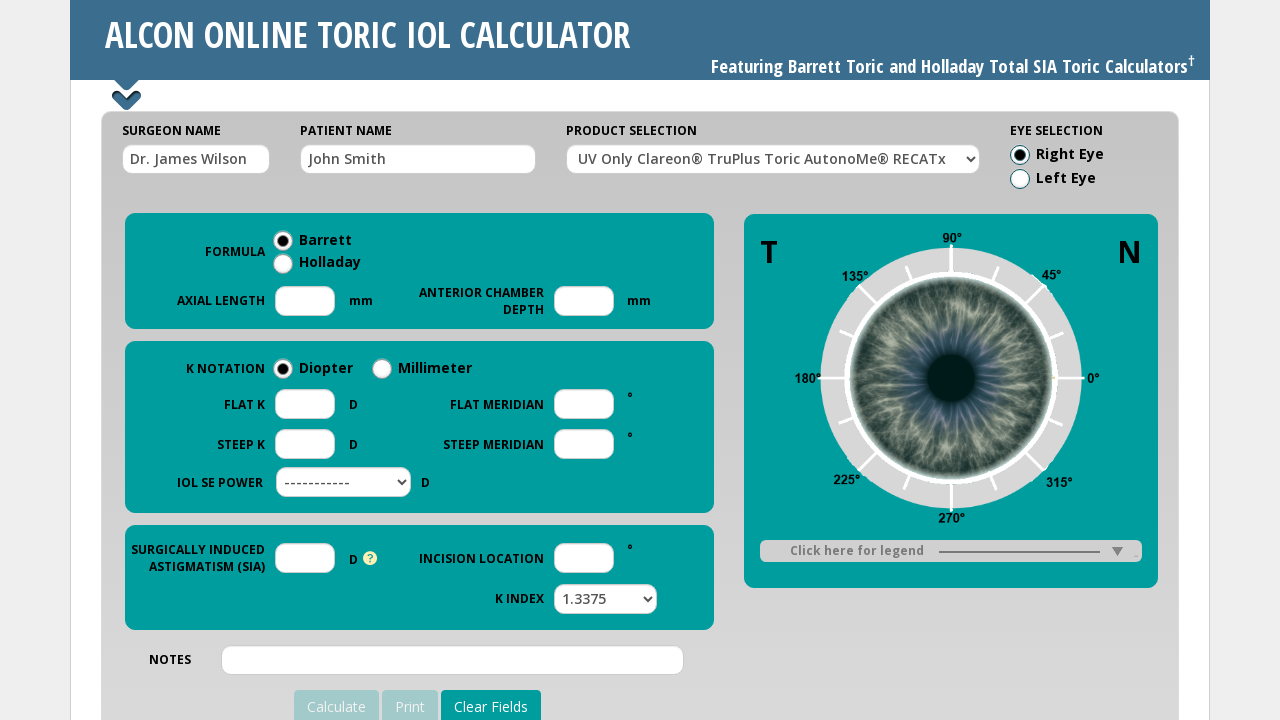

Form fields became enabled
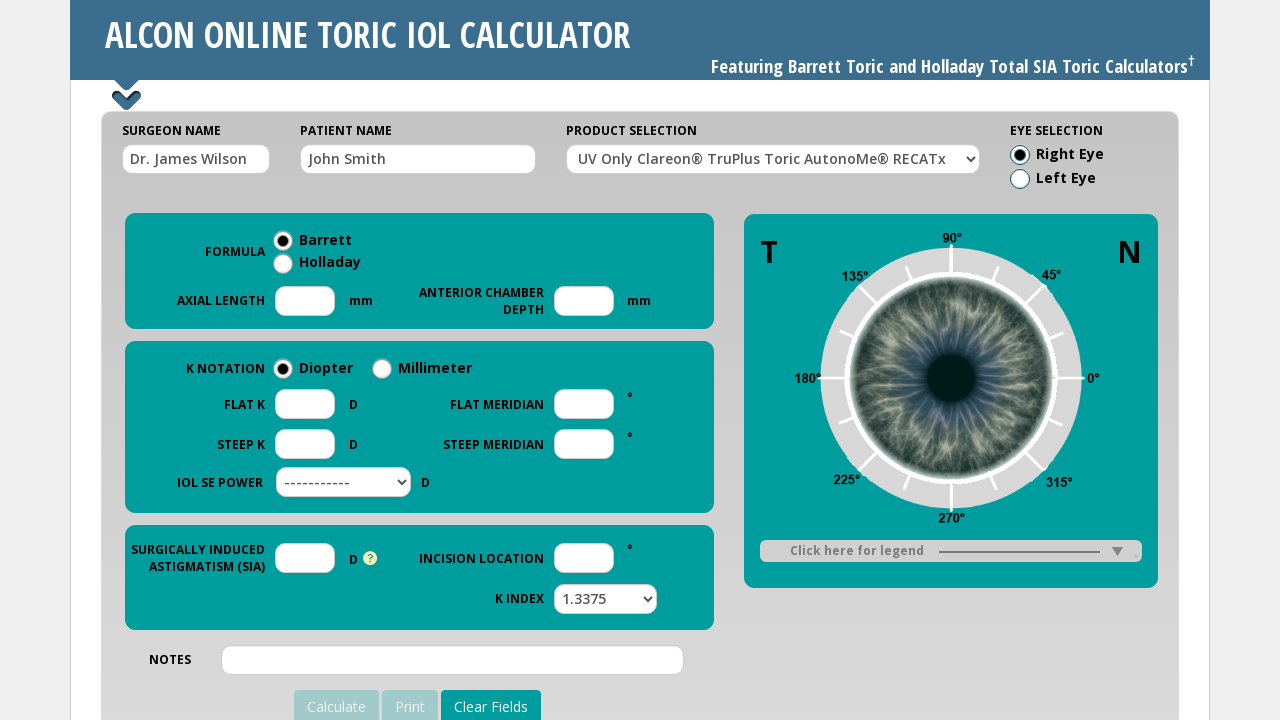

Filled Axial Length with '23.5' on input[name='axialLengthTextbox']
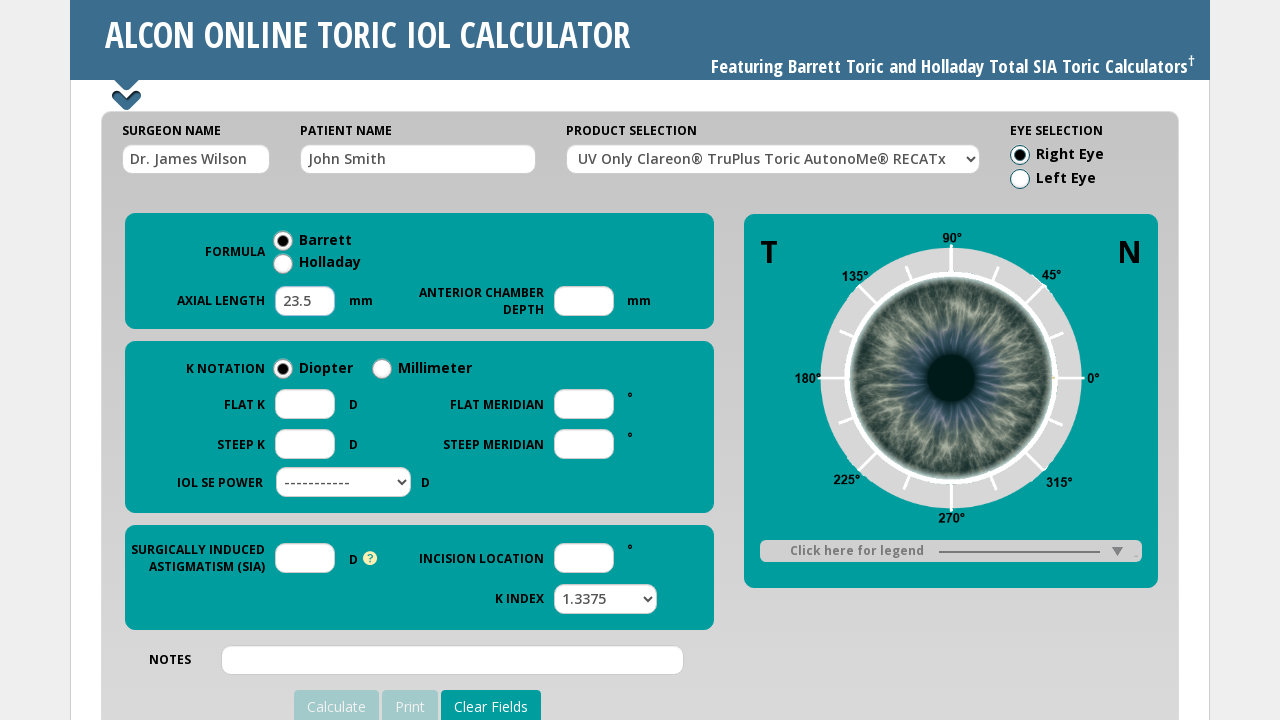

Filled Anterior Chamber Depth with '3.2' on input[name='anteriorChamberDepthTextbox']
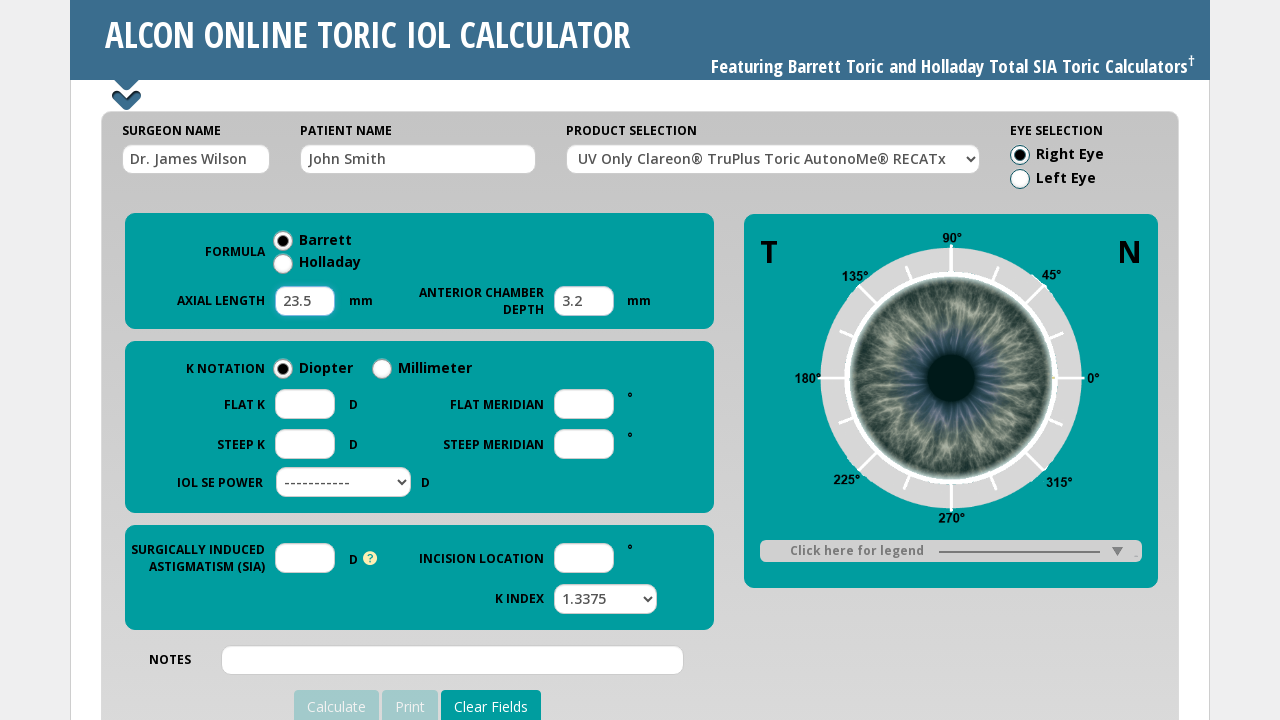

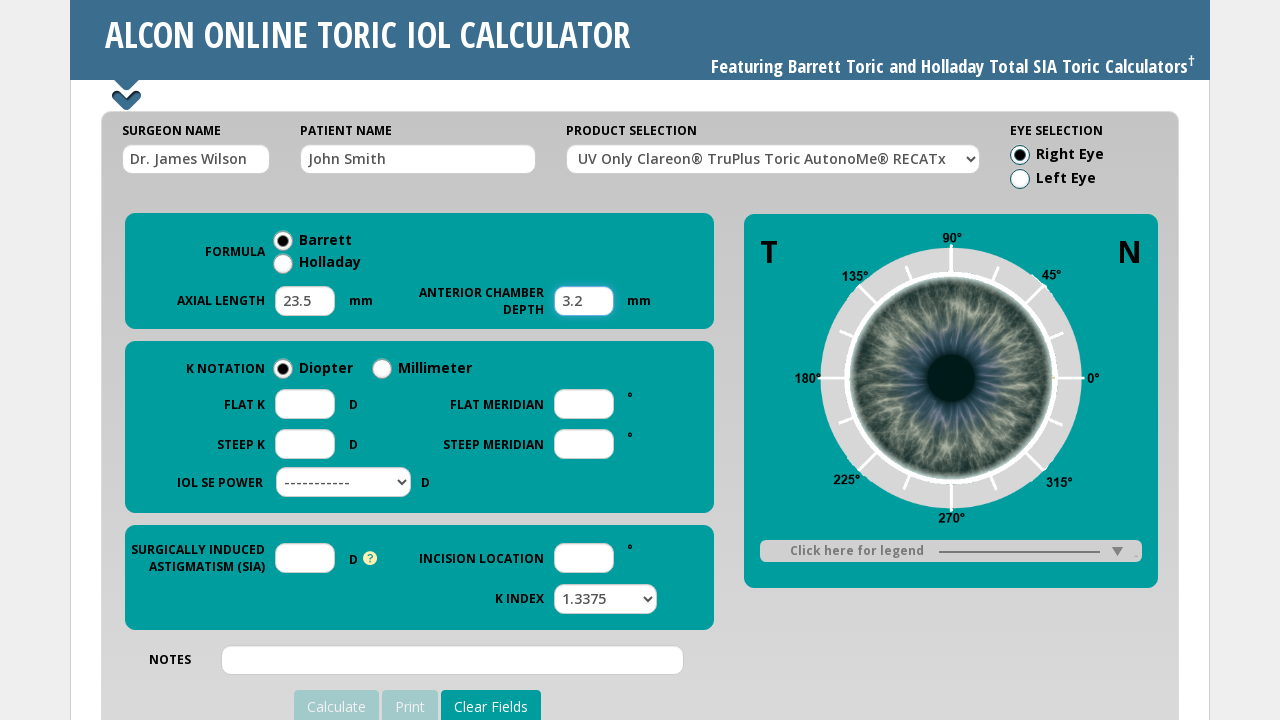